Tests iframe handling by switching to an iframe, clicking a button inside it, then switching back to the main page and clicking the home button

Starting URL: https://www.w3schools.com/js/tryit.asp?filename=tryjs_myfirst

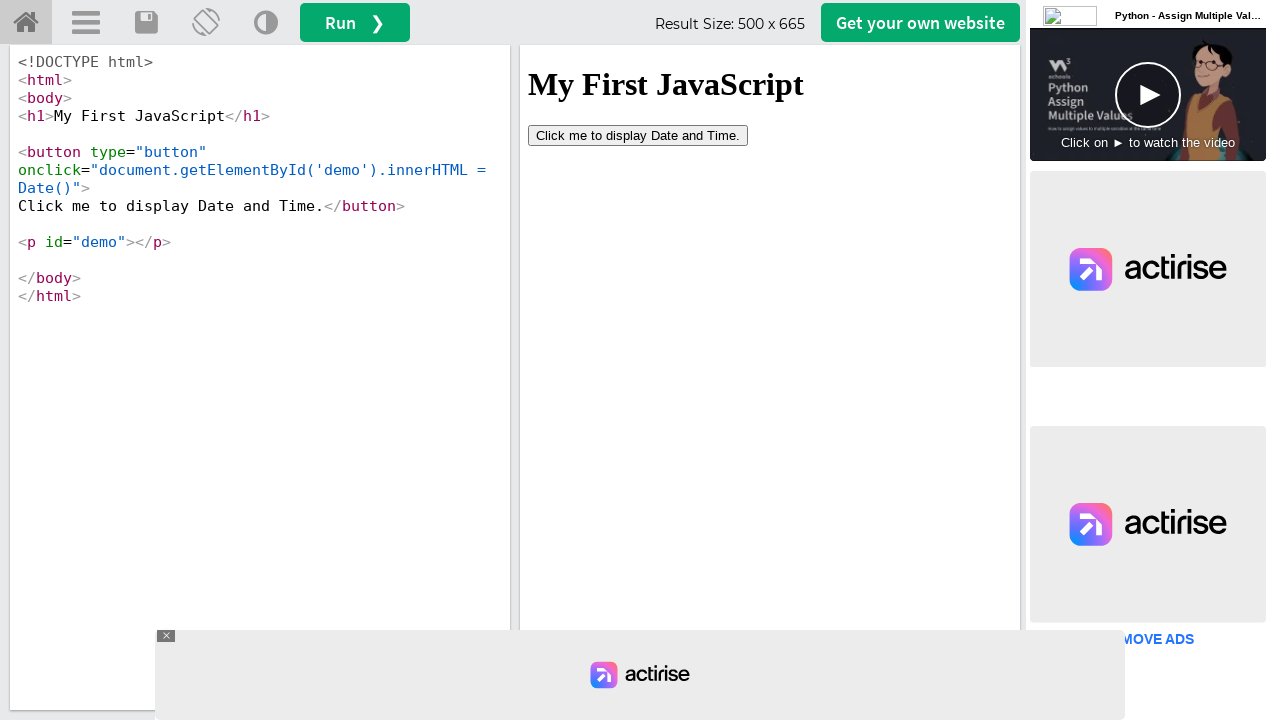

Waited for iframe#iframeResult to load
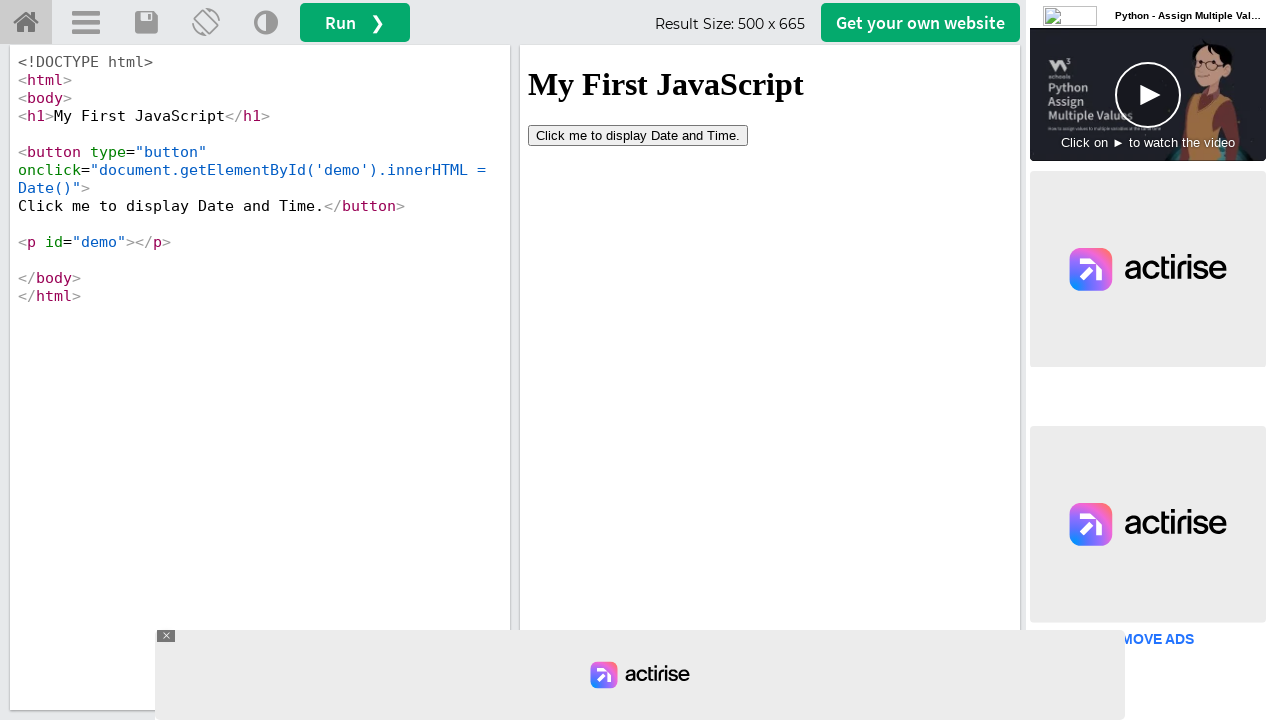

Located iframe#iframeResult for interaction
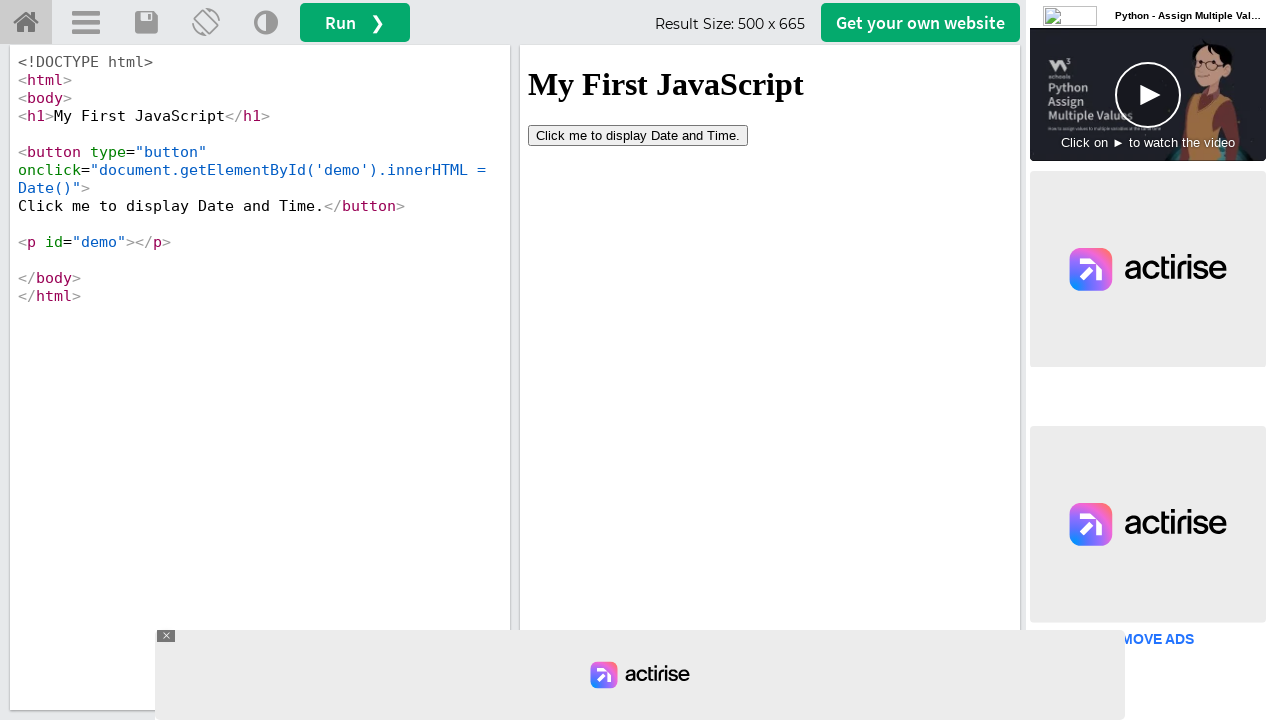

Clicked button inside iframe at (638, 135) on iframe#iframeResult >> internal:control=enter-frame >> button[type='button']
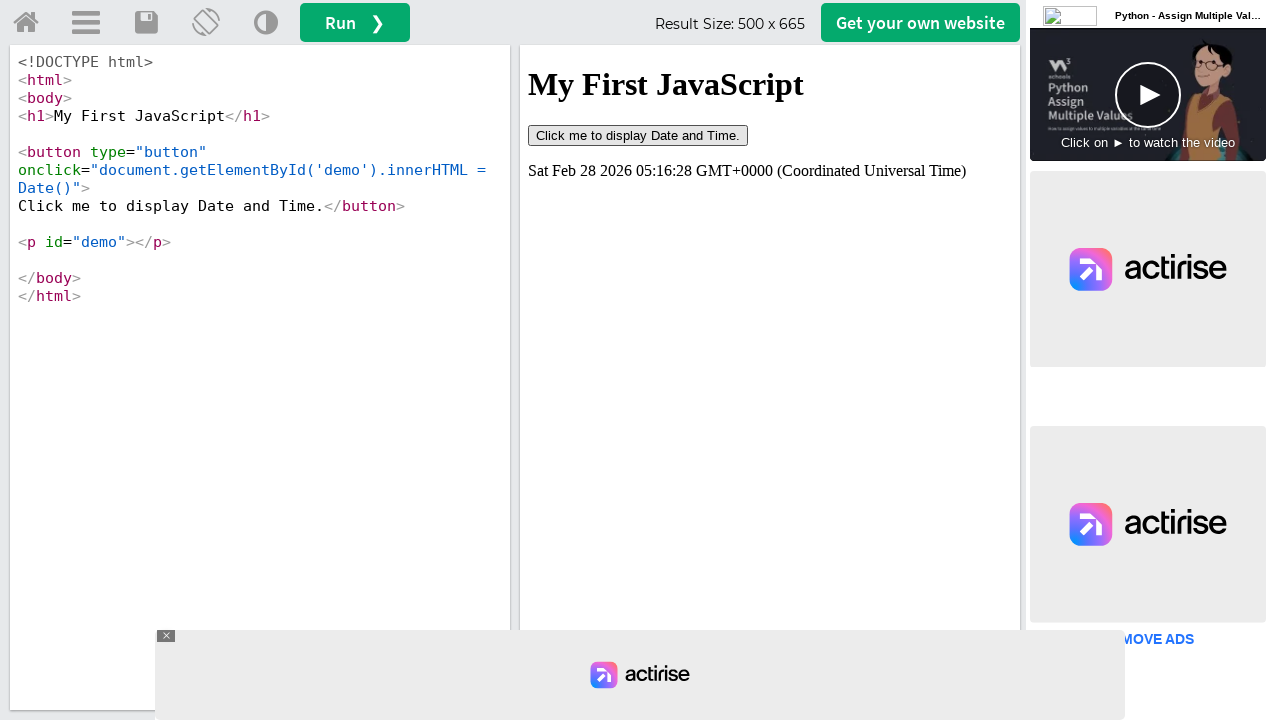

Clicked Home button on main page at (26, 23) on a#tryhome
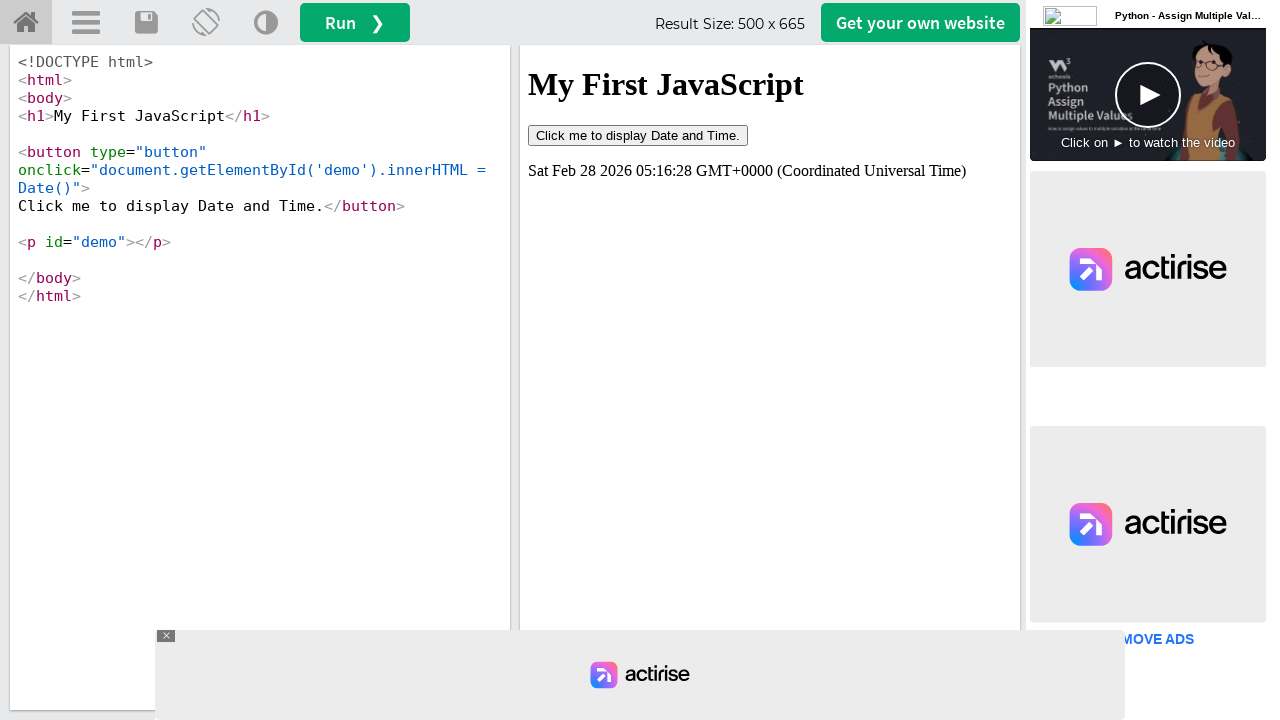

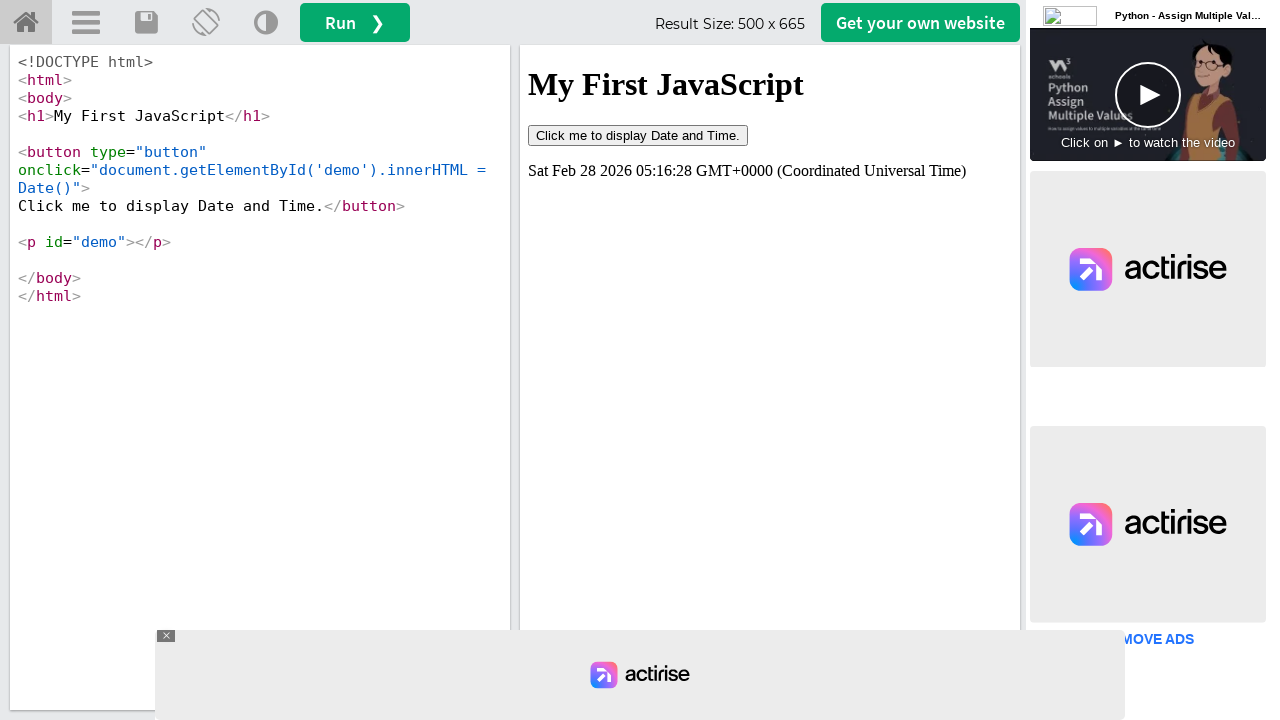